Tests scrolling to a radio button element and clicking it on a GitHub Pages demo site

Starting URL: https://SunInJuly.github.io/execute_script.html

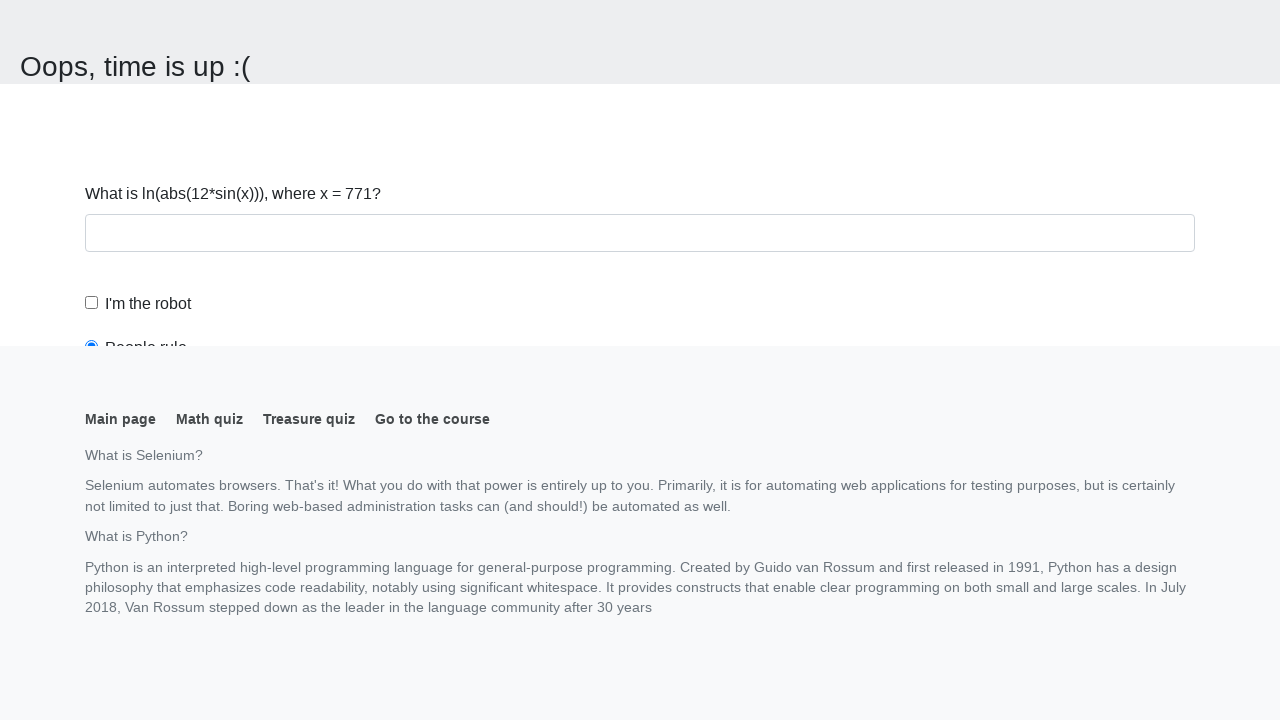

Located radio button element with id 'robotsRule'
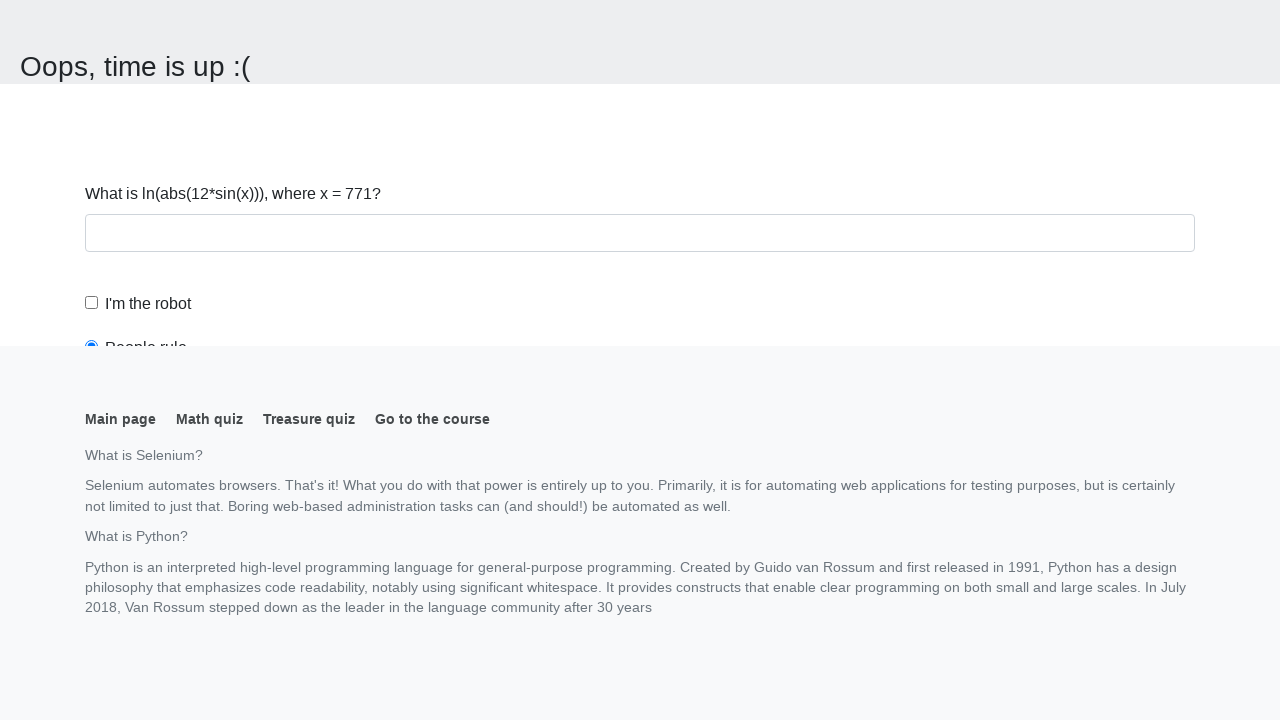

Scrolled radio button into view
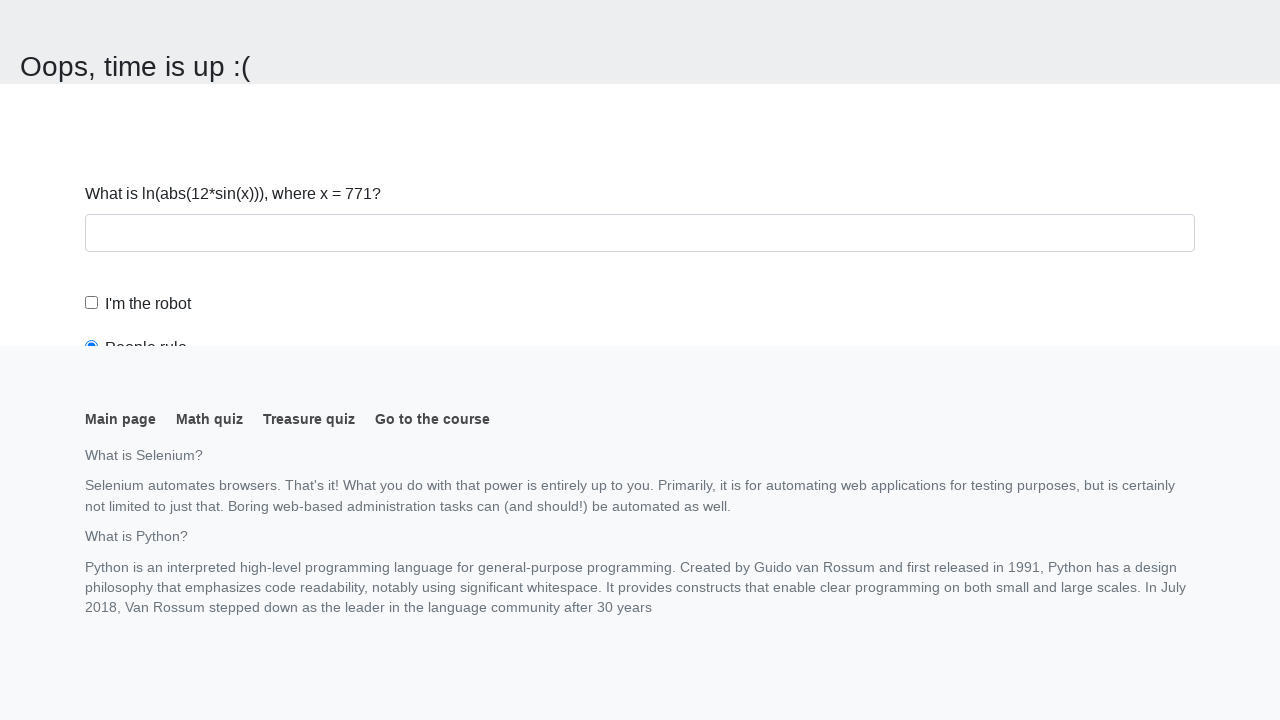

Clicked the radio button at (92, 7) on #robotsRule
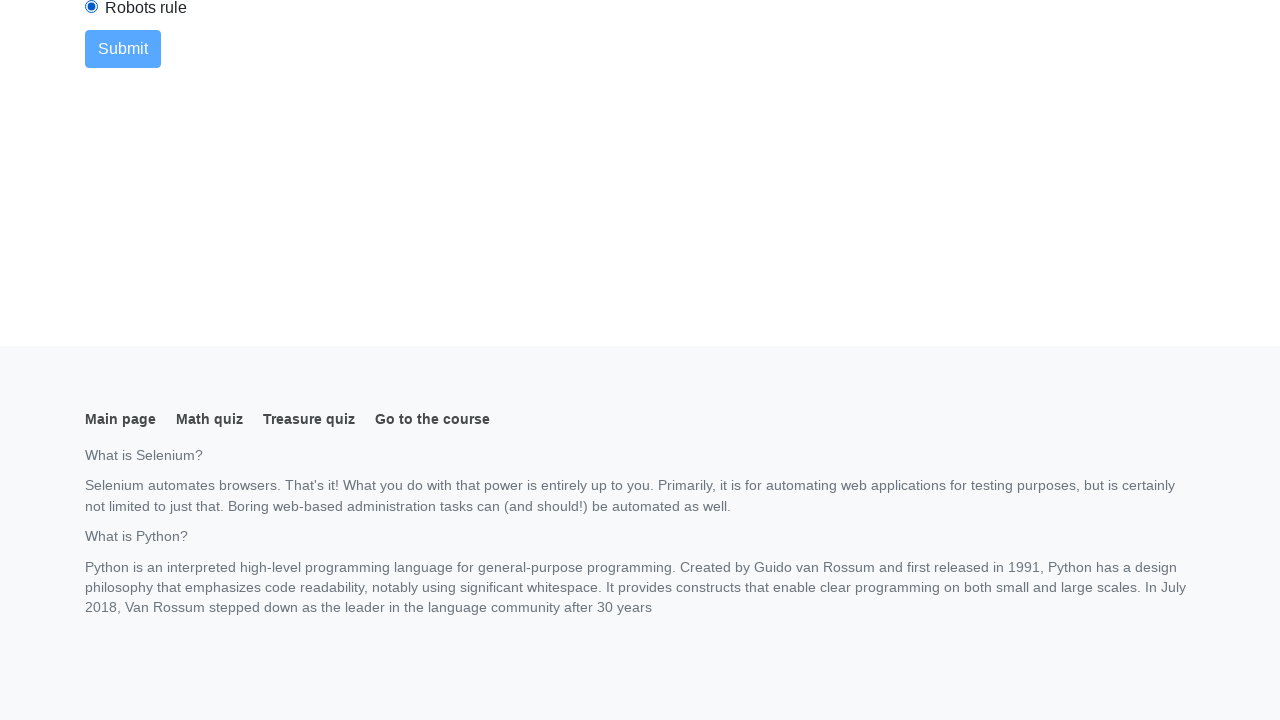

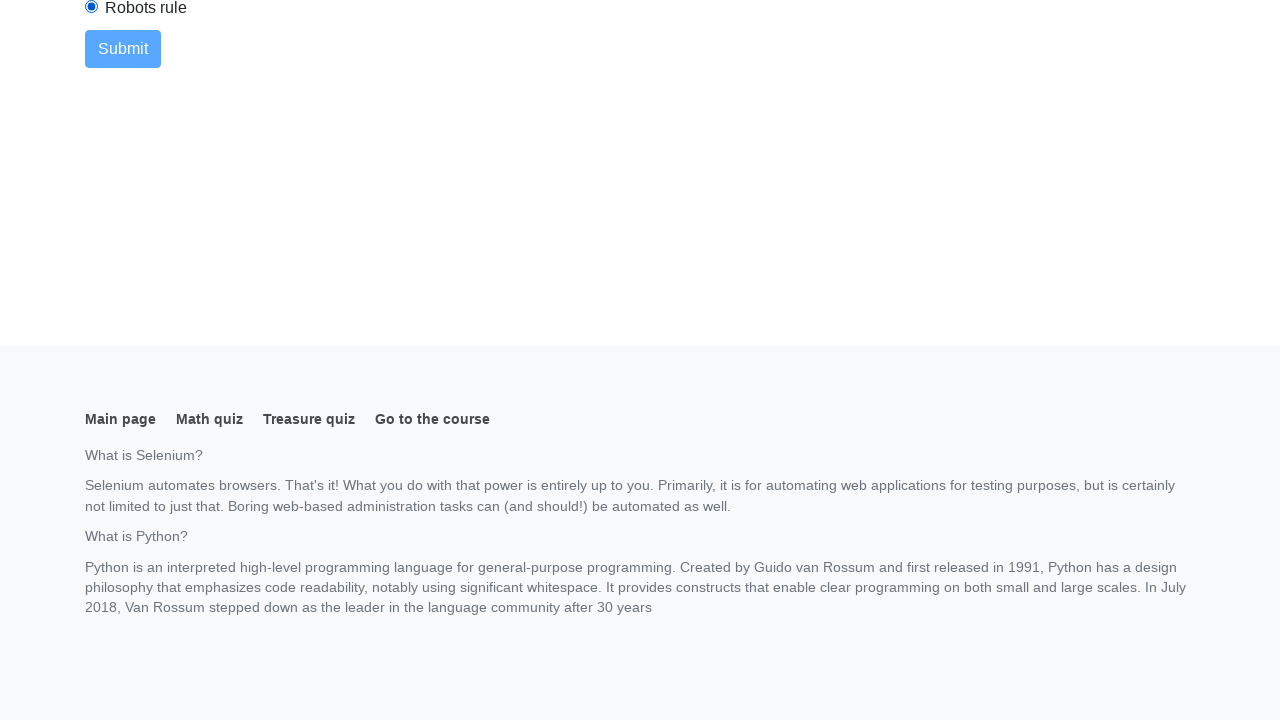